Tests explicit wait functionality by clicking an "Enable" button and waiting for an input field to become clickable on a dynamic controls page

Starting URL: http://the-internet.herokuapp.com/dynamic_controls

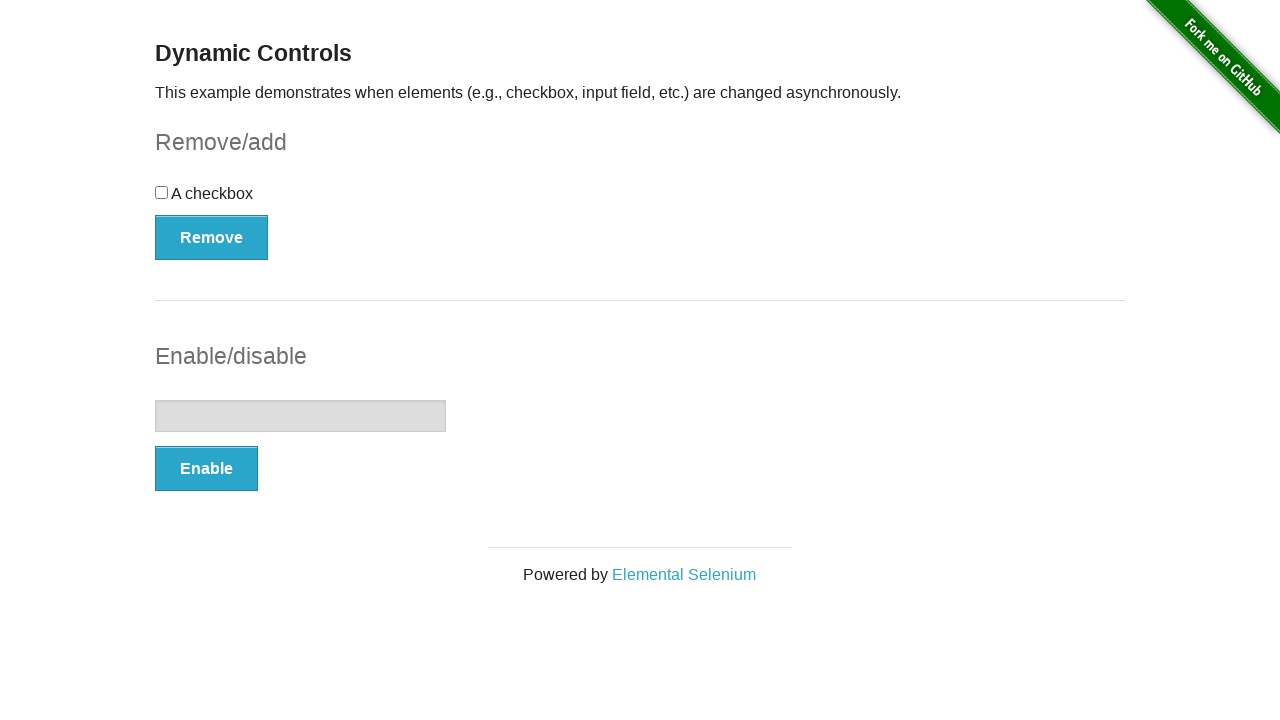

Clicked the Enable button in the input example section at (206, 469) on xpath=//form[@id='input-example']/button[@type='button']
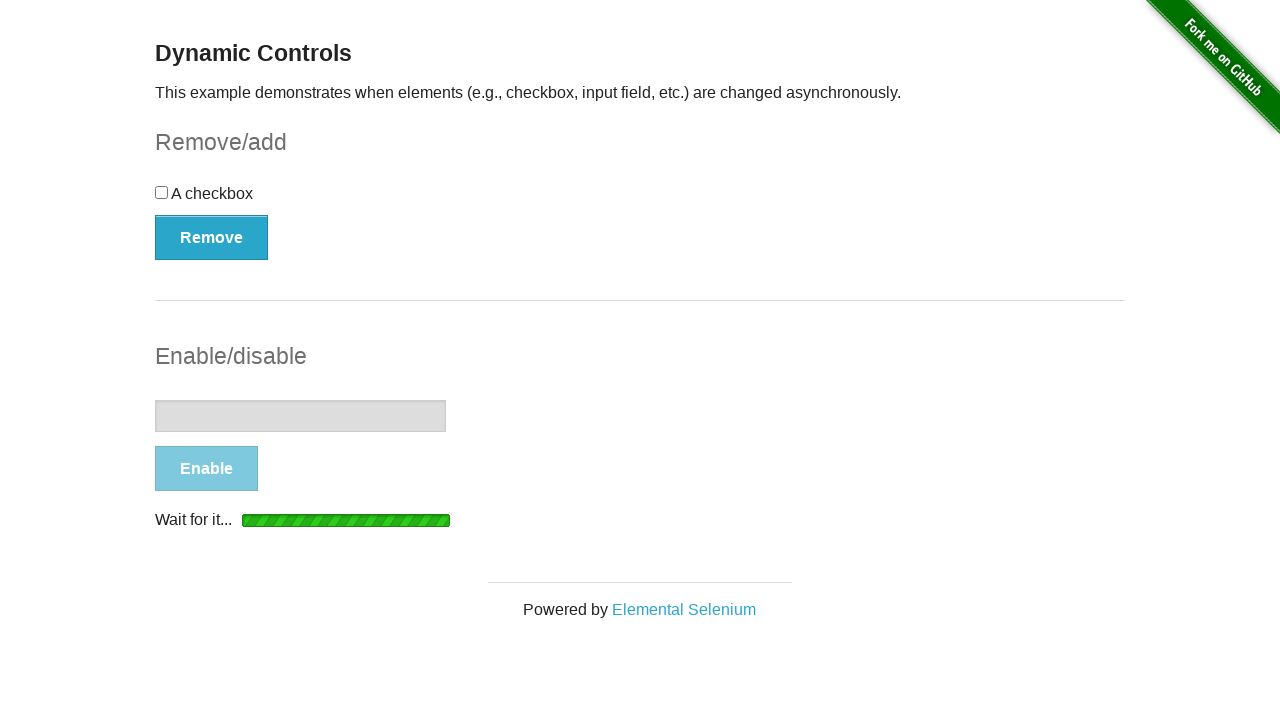

Waited for input field to become visible and clickable
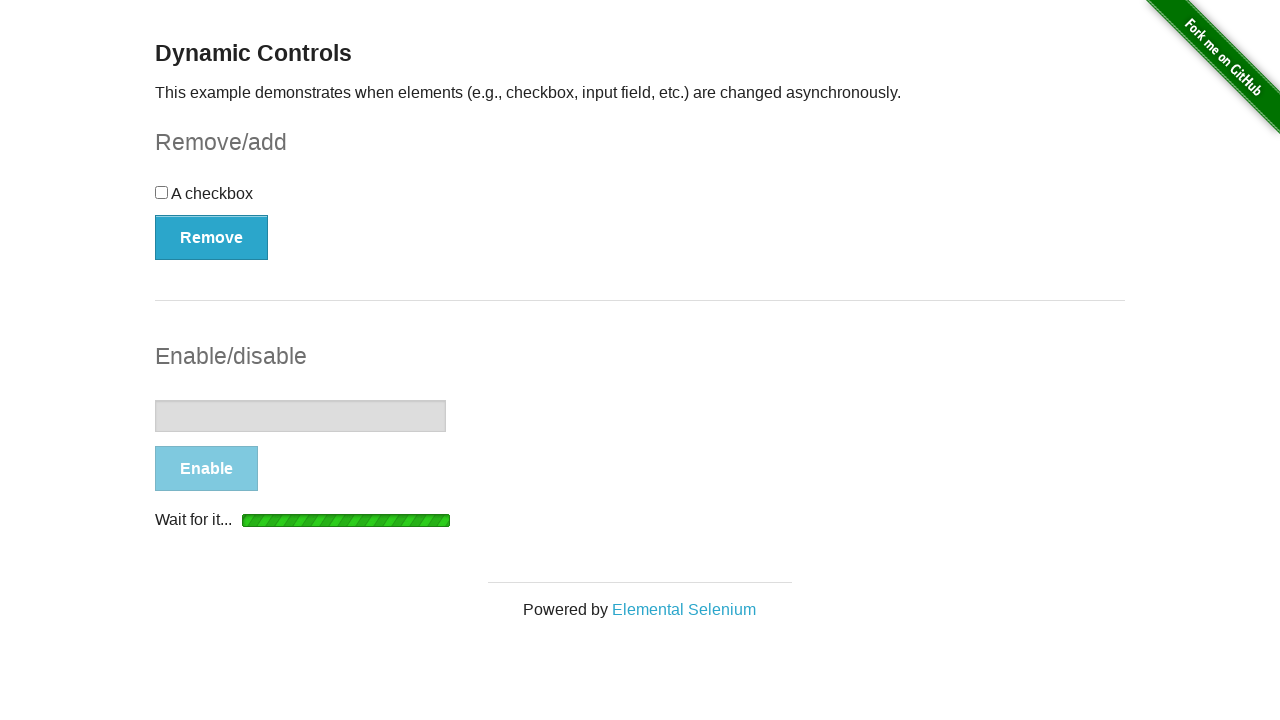

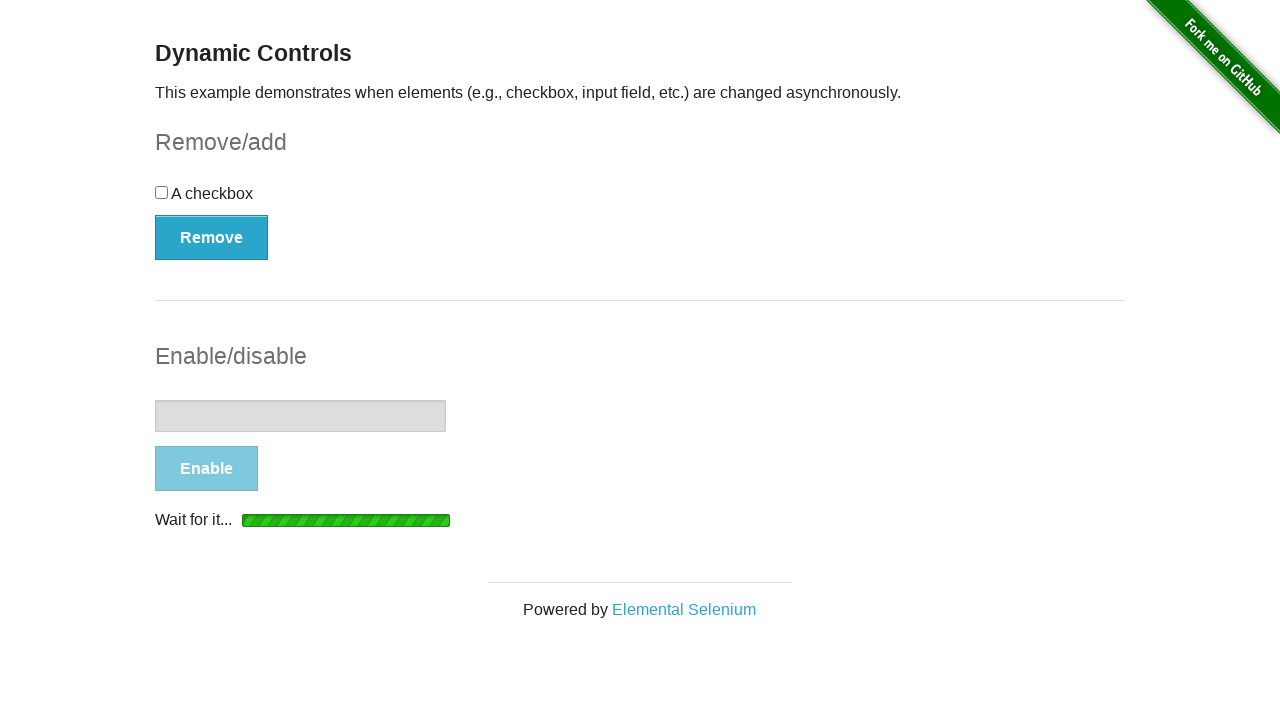